Tests dropdown selection functionality by selecting options from different types of dropdown menus using various selection methods

Starting URL: https://www.leafground.com/select.xhtml

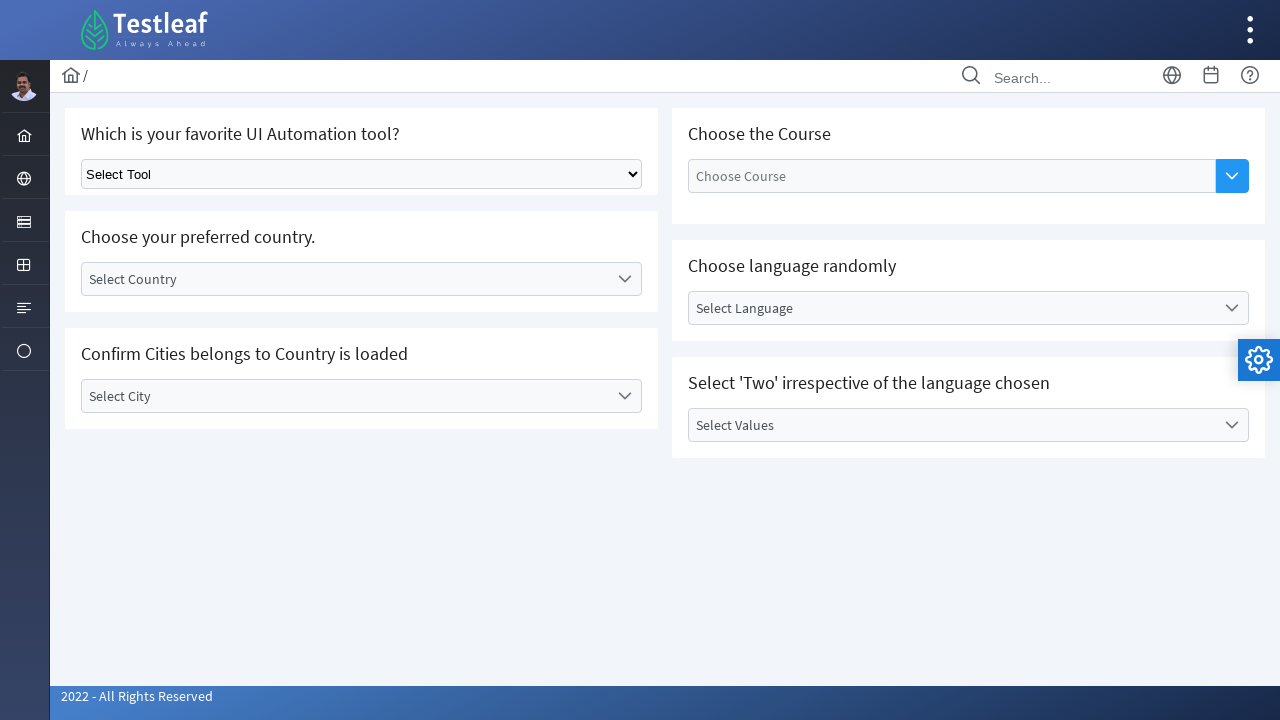

Selected option at index 1 from first dropdown on select.ui-selectonemenu
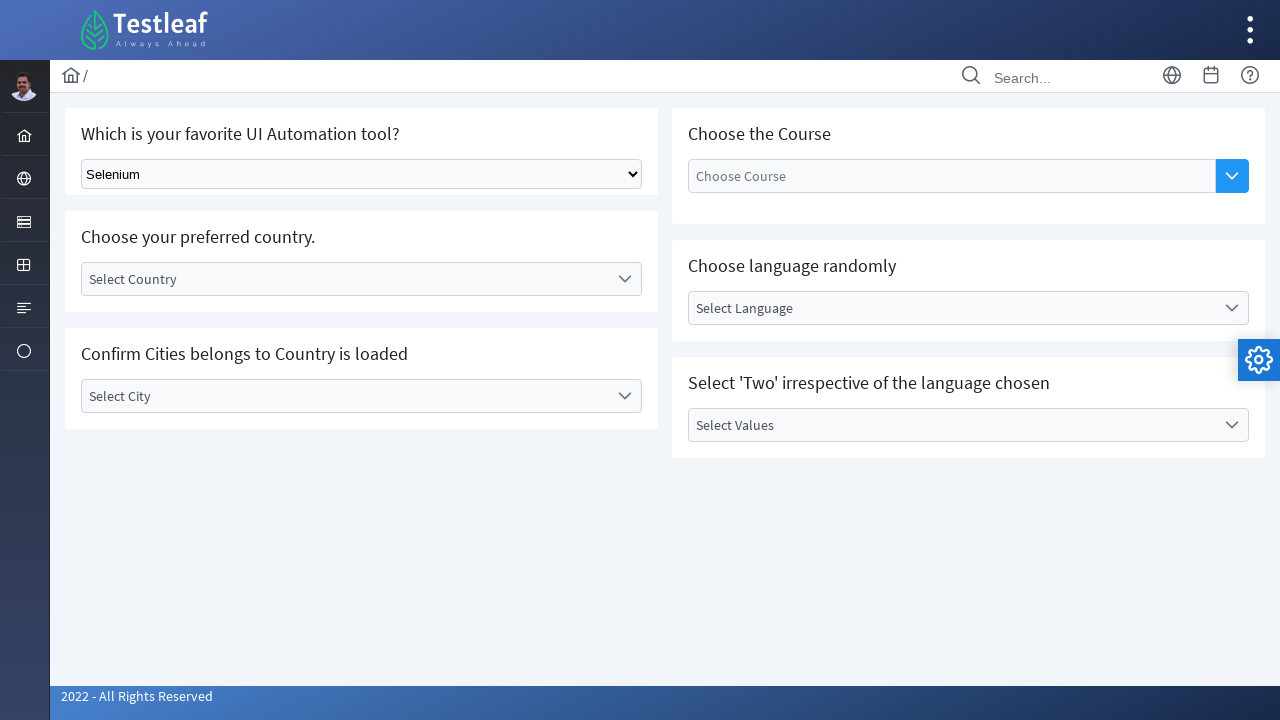

Waited 1 second for dropdown selection to register
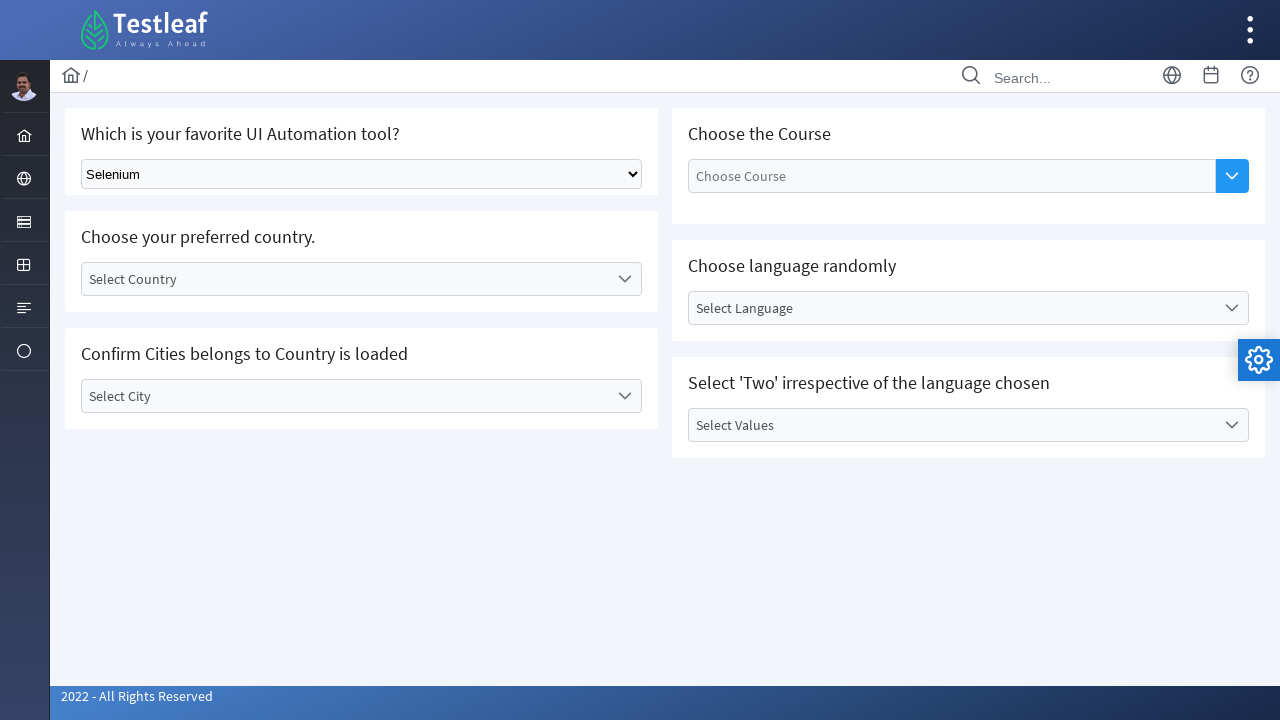

Selected 'Selenium' option from dropdown using label on select.ui-selectonemenu
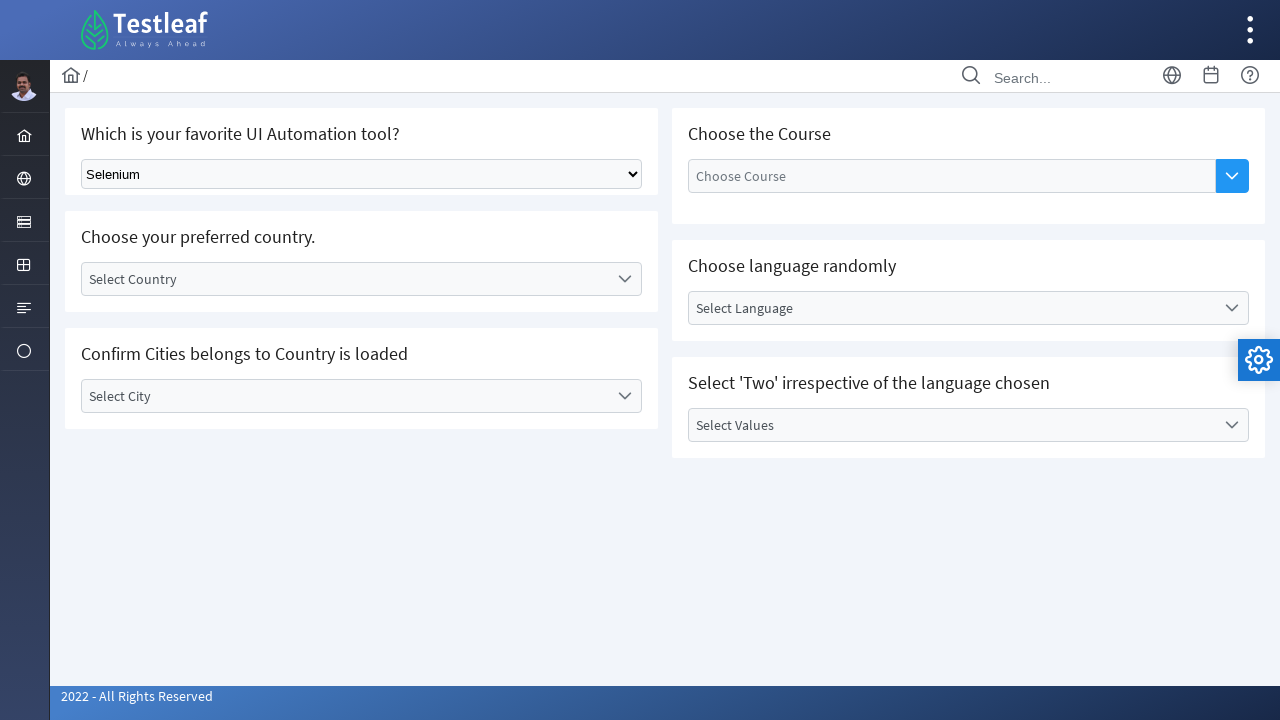

Waited 3 seconds for selection to complete
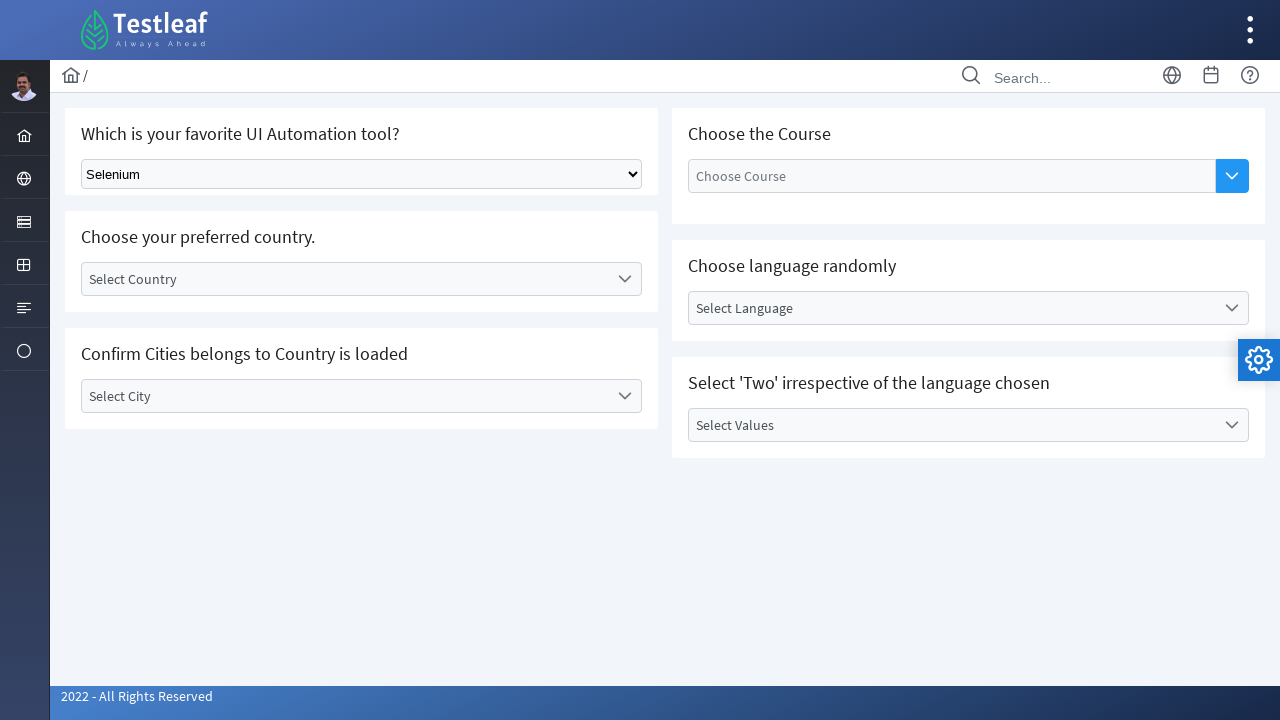

Clicked on country dropdown to open it at (362, 279) on div#j_idt87\:country
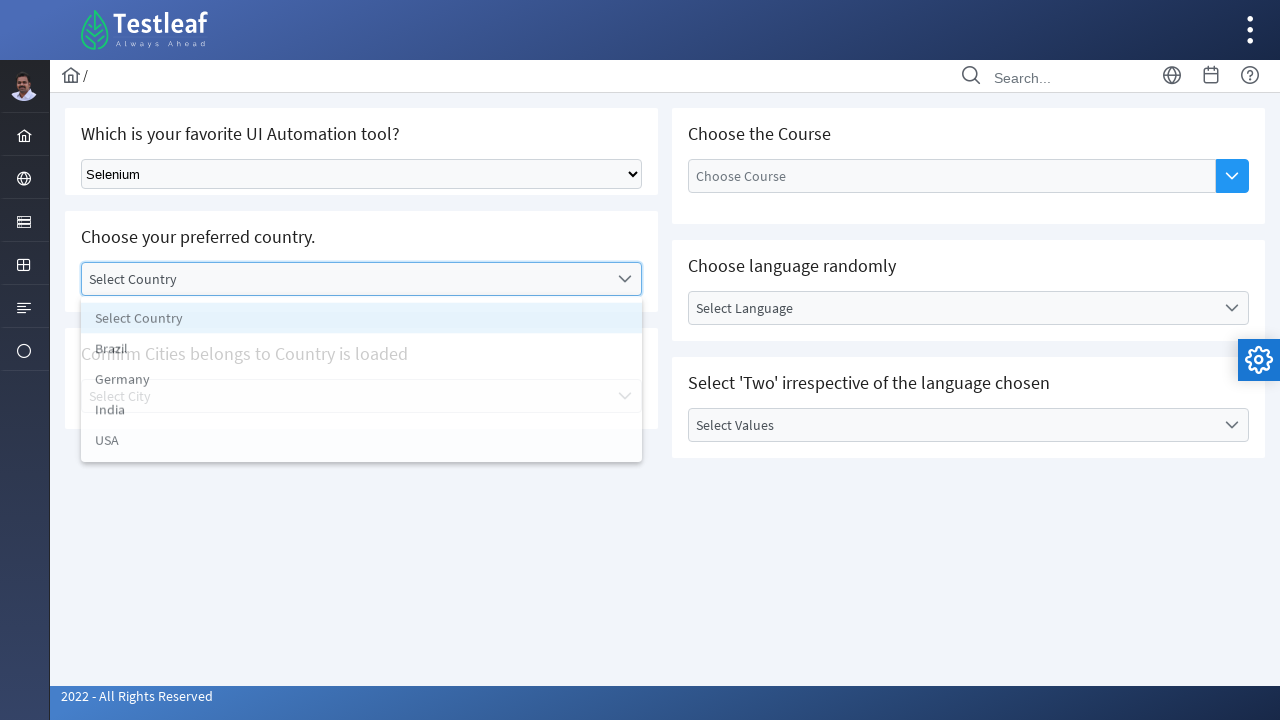

Selected 'USA' from country dropdown list at (362, 447) on xpath=//ul[@id='j_idt87:country_items']//li[text()='USA']
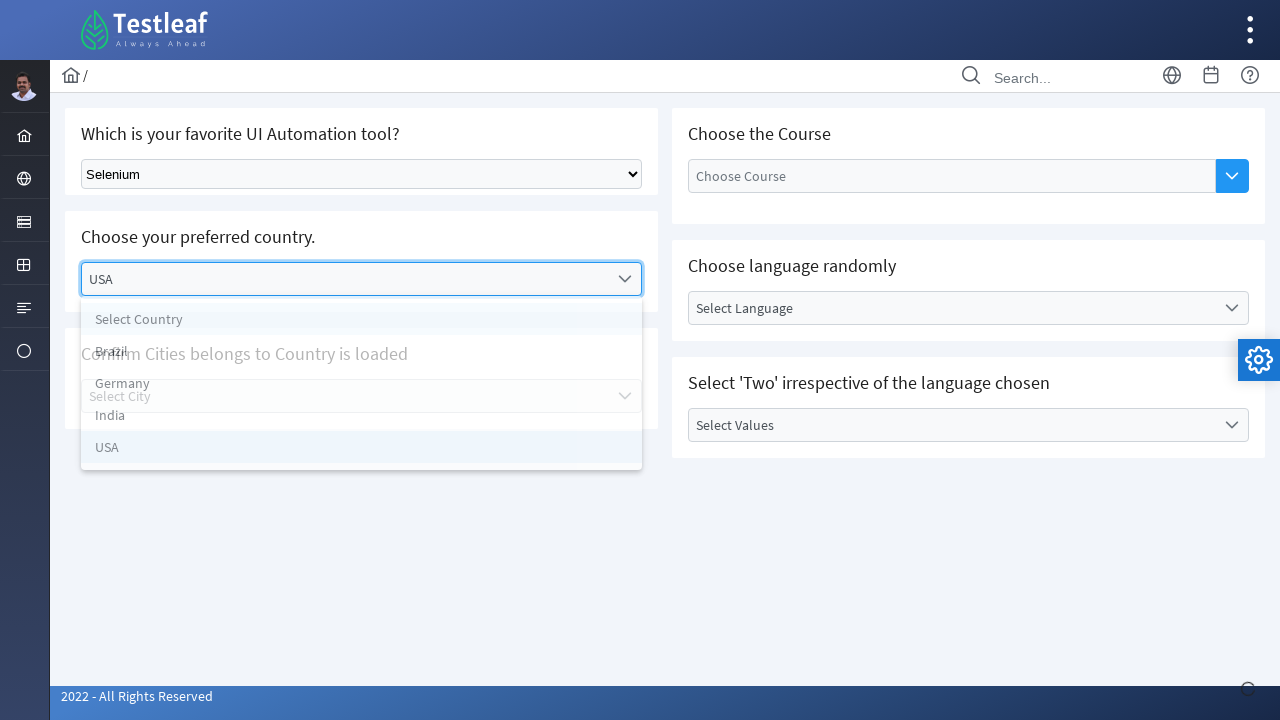

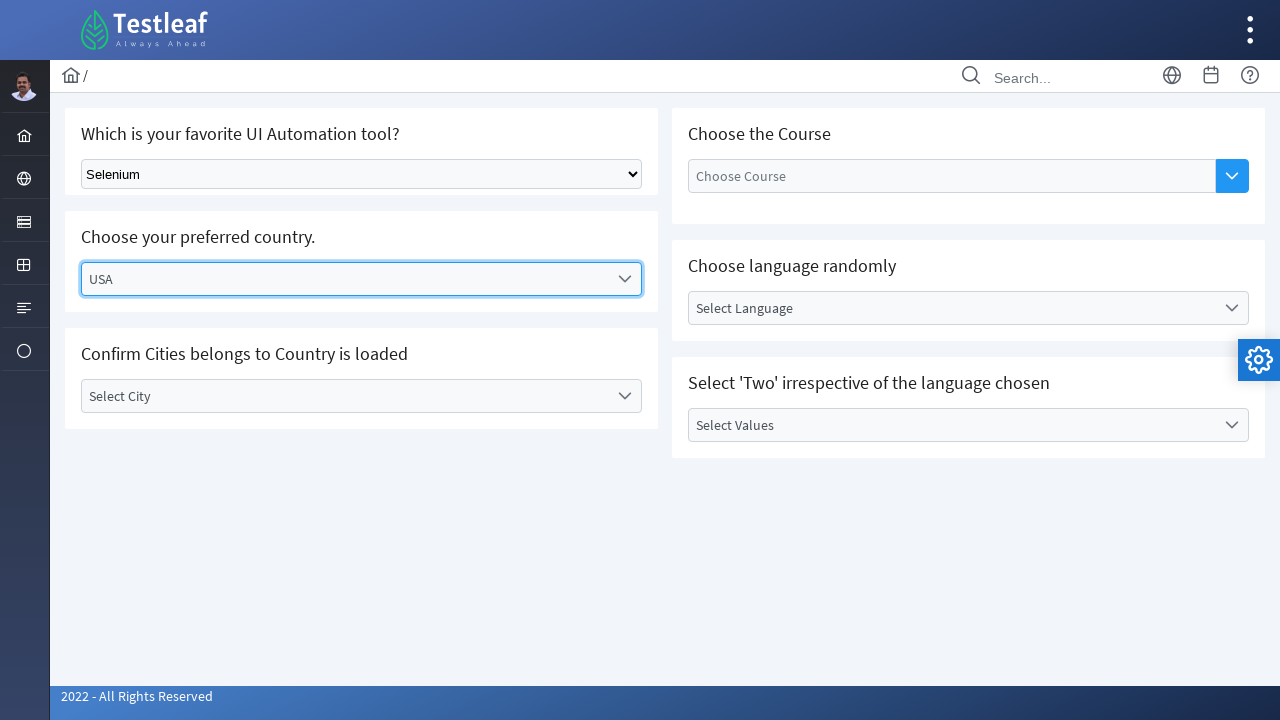